Navigates to training-support.net homepage and clicks on a card element to navigate to a new page

Starting URL: https://training-support.net

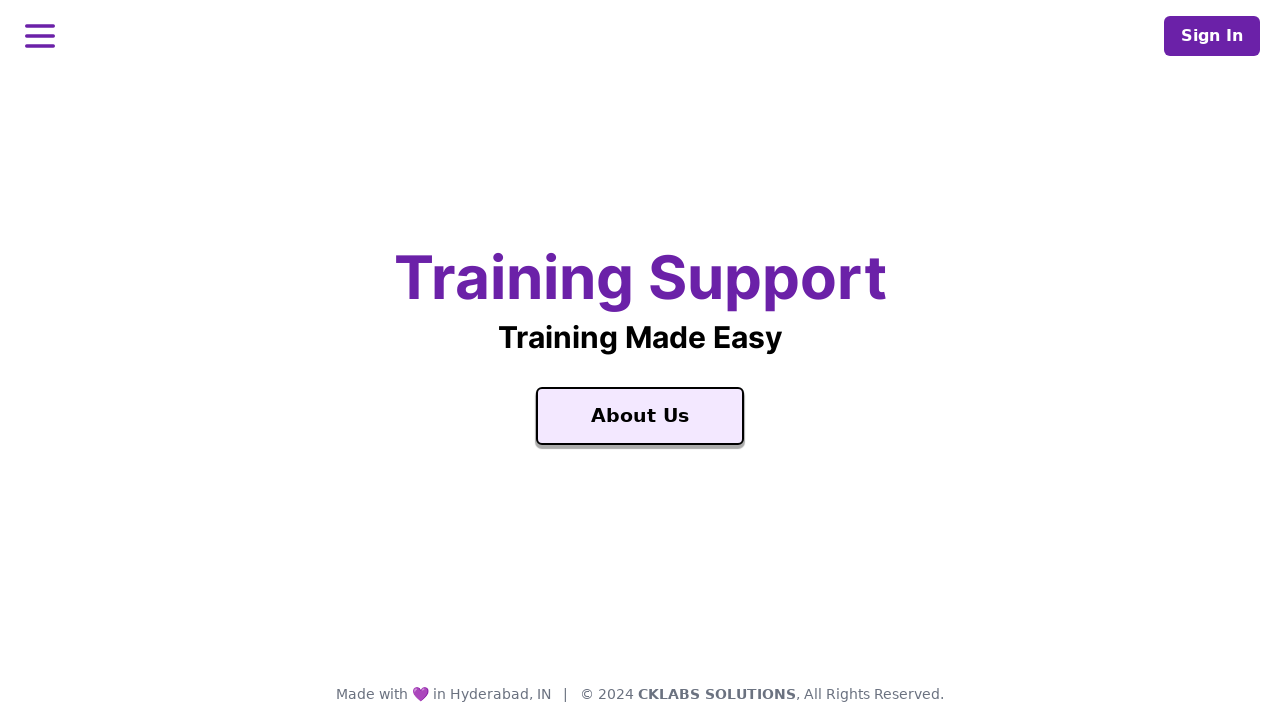

Navigated to training-support.net homepage
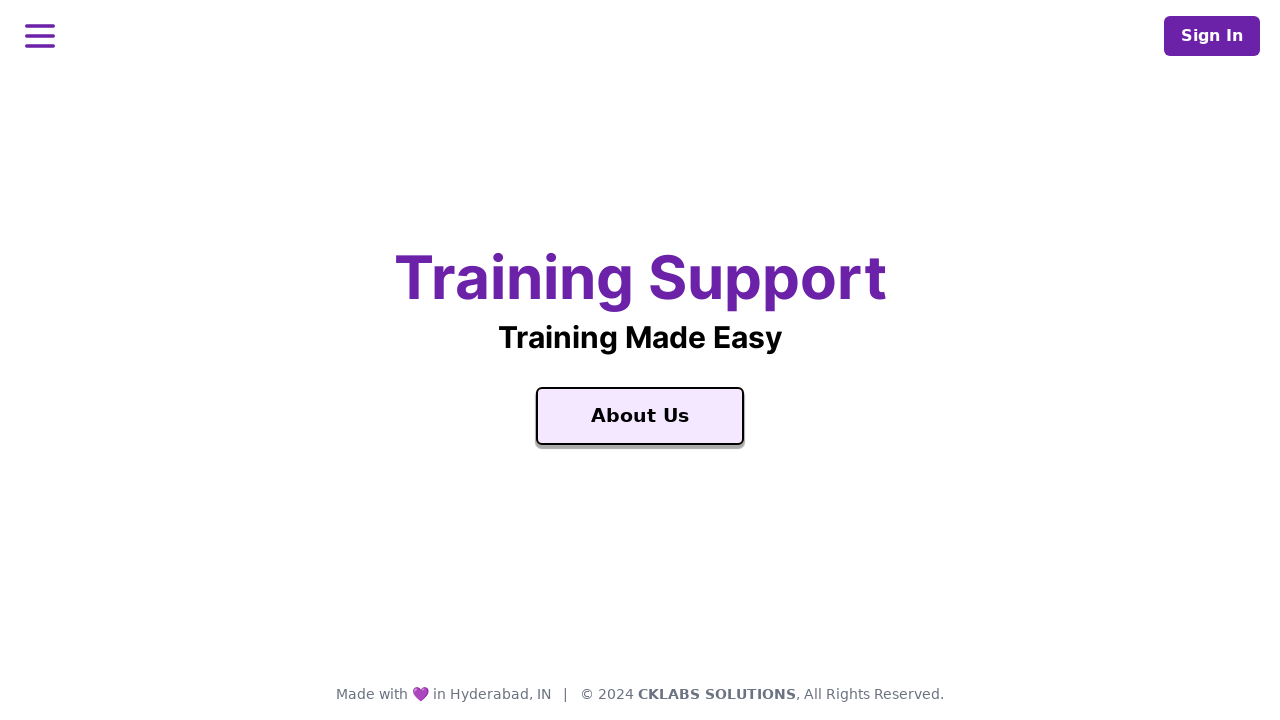

Clicked on a card element to navigate to a new page at (640, 416) on .card
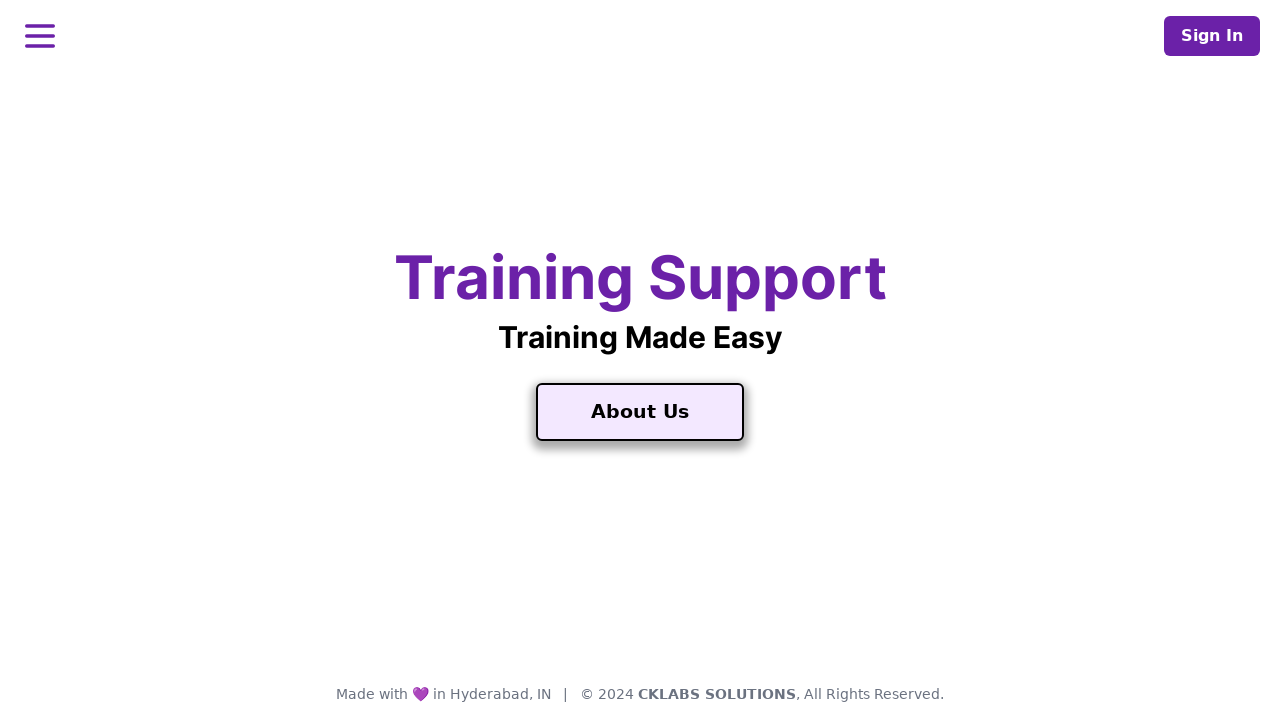

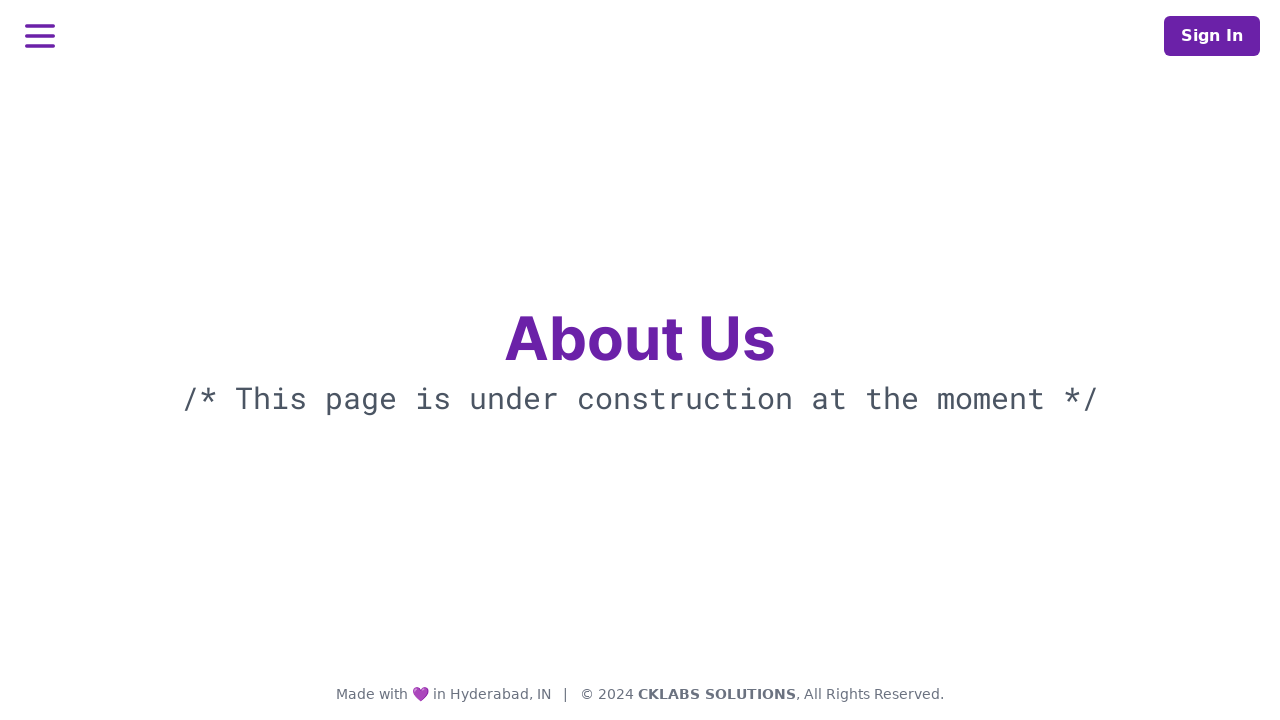